Navigates to Flipkart homepage and verifies the page loads by checking the URL and title

Starting URL: https://www.flipkart.com/

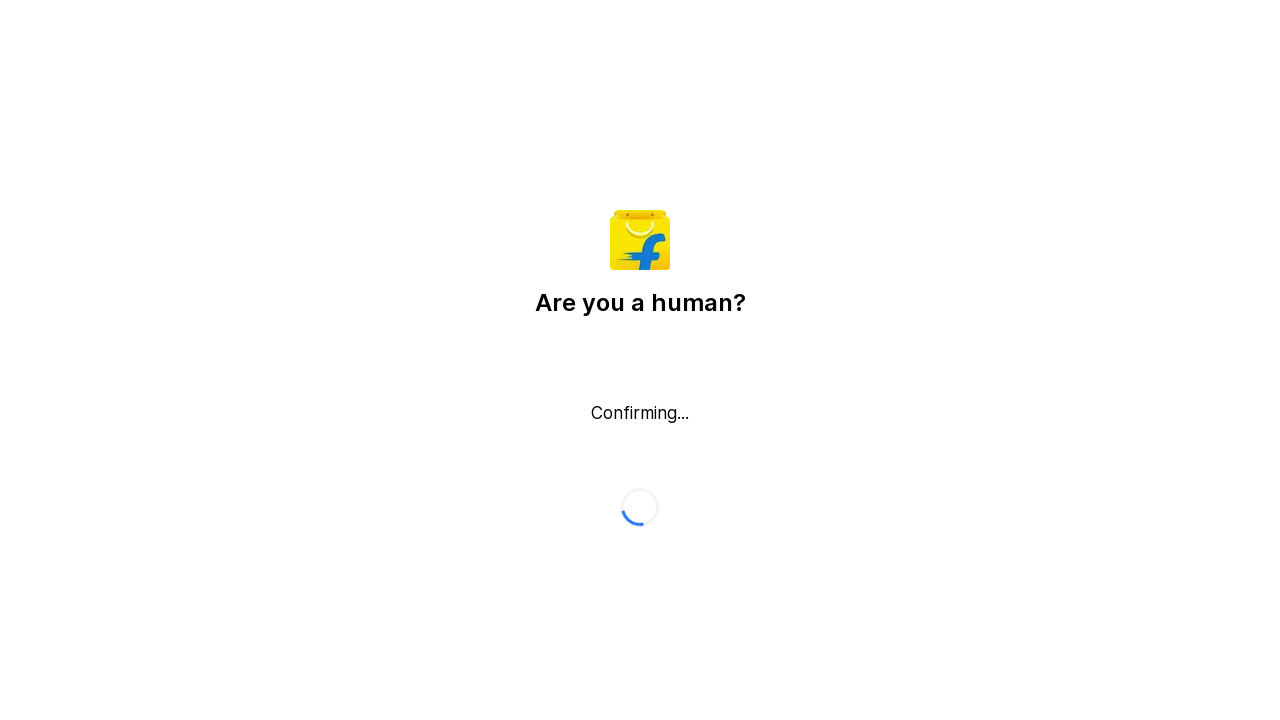

Waited for page DOM to fully load
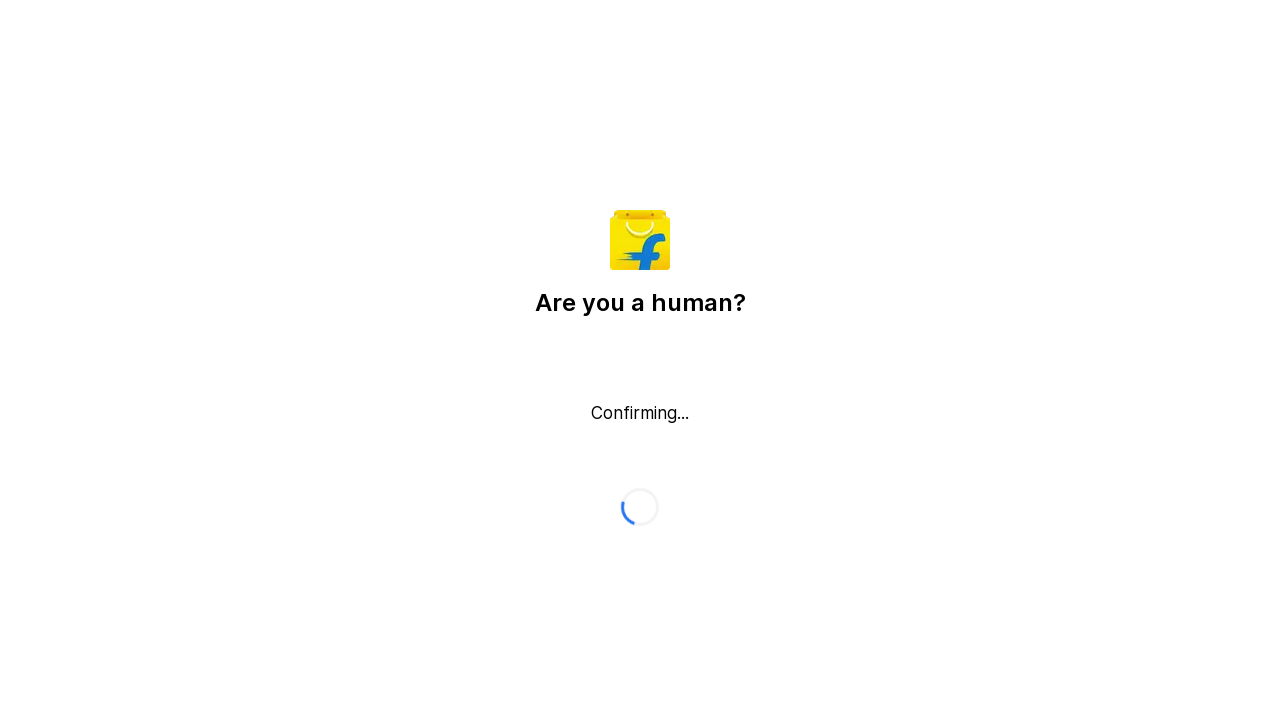

Verified page title is present
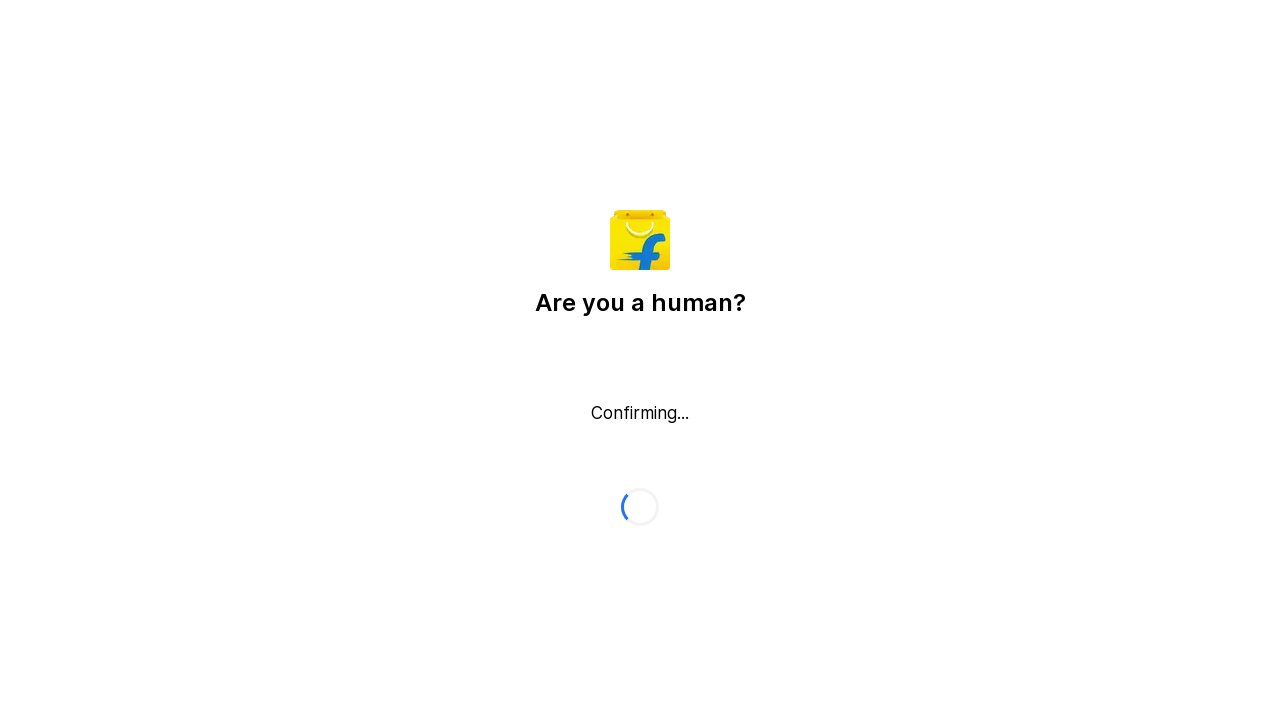

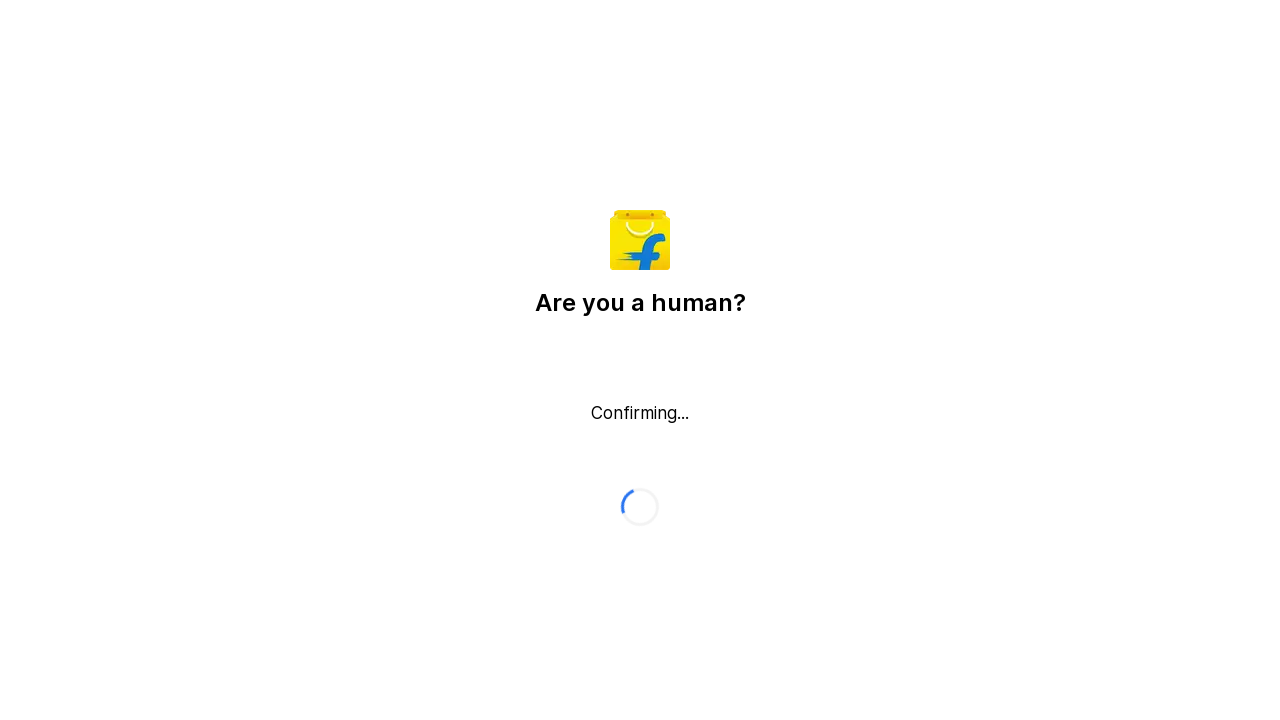